Tests dynamic controls page by clicking Remove button, verifying "It's gone!" message appears, then clicking Add button and verifying "It's back!" message appears

Starting URL: https://the-internet.herokuapp.com/dynamic_controls

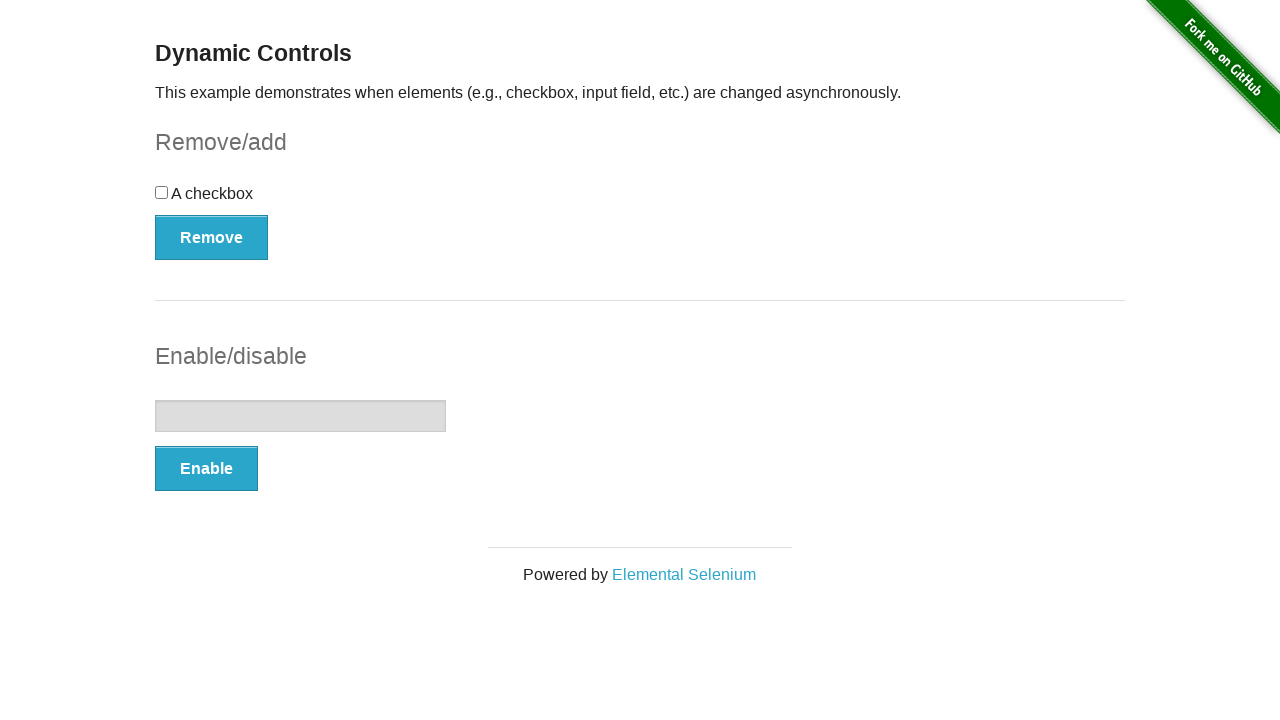

Clicked Remove button at (212, 237) on xpath=//button[text()='Remove']
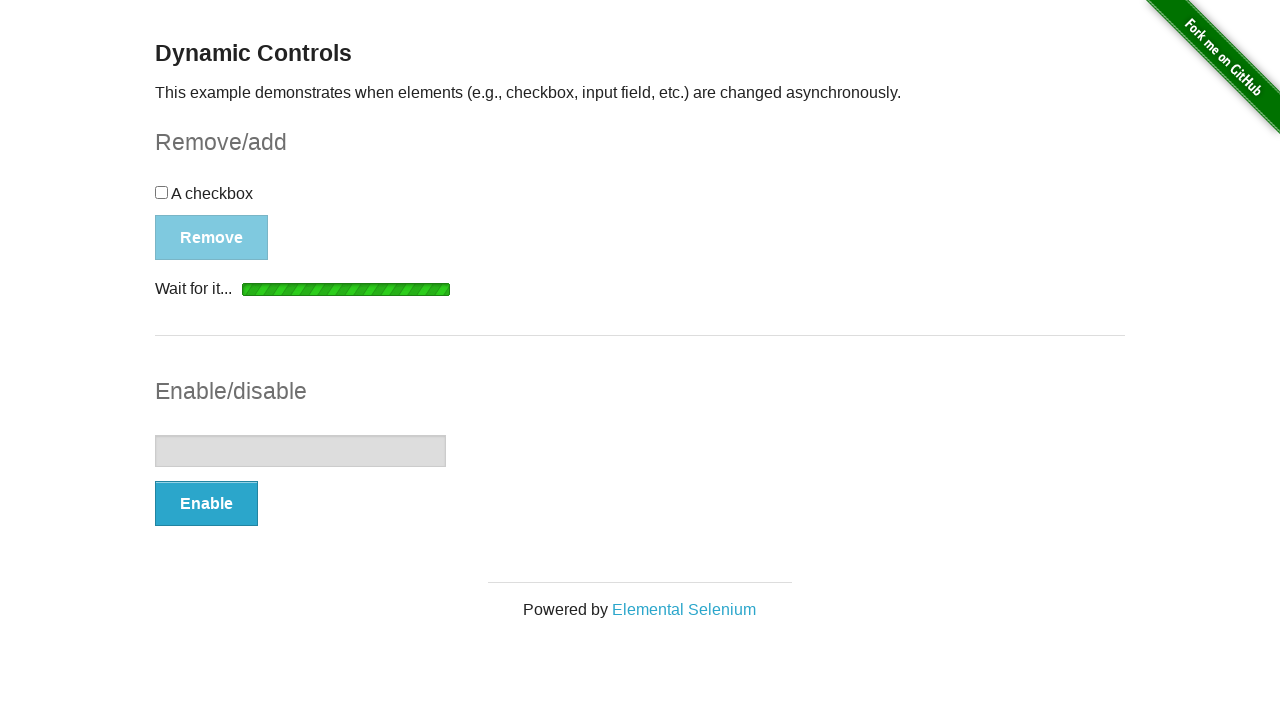

Waited for 'It's gone!' message to appear
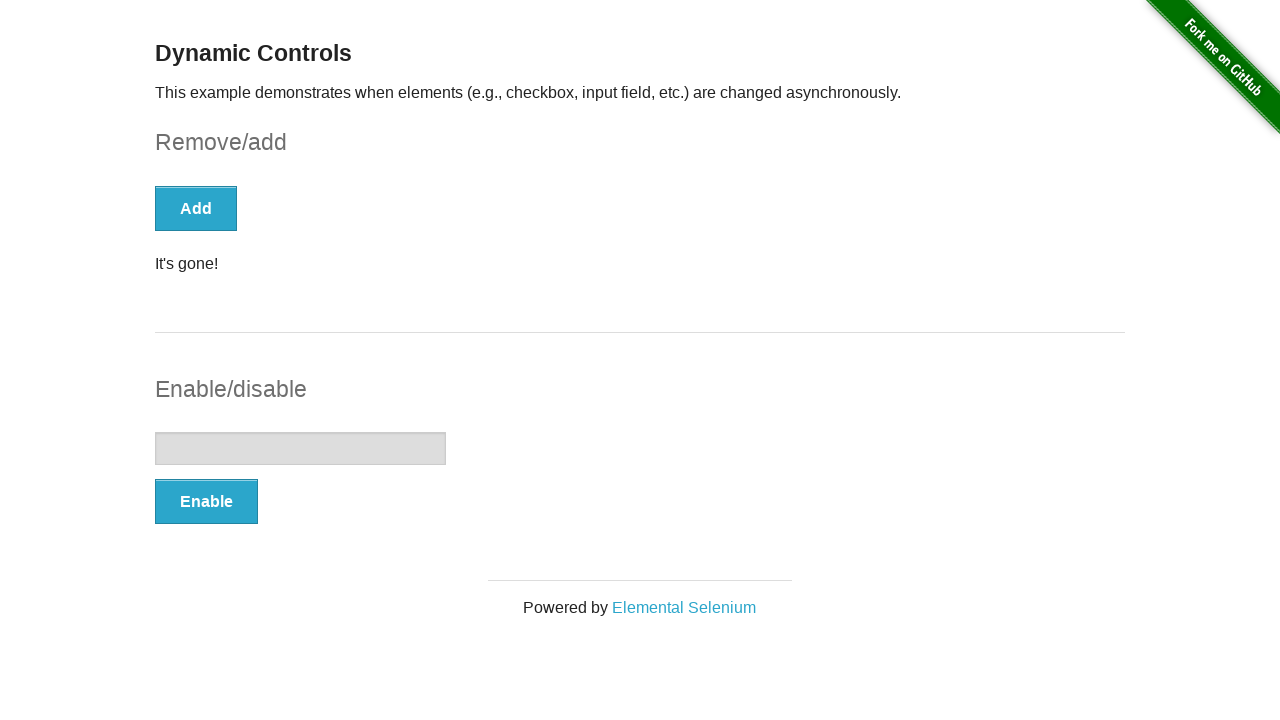

Located 'It's gone!' element
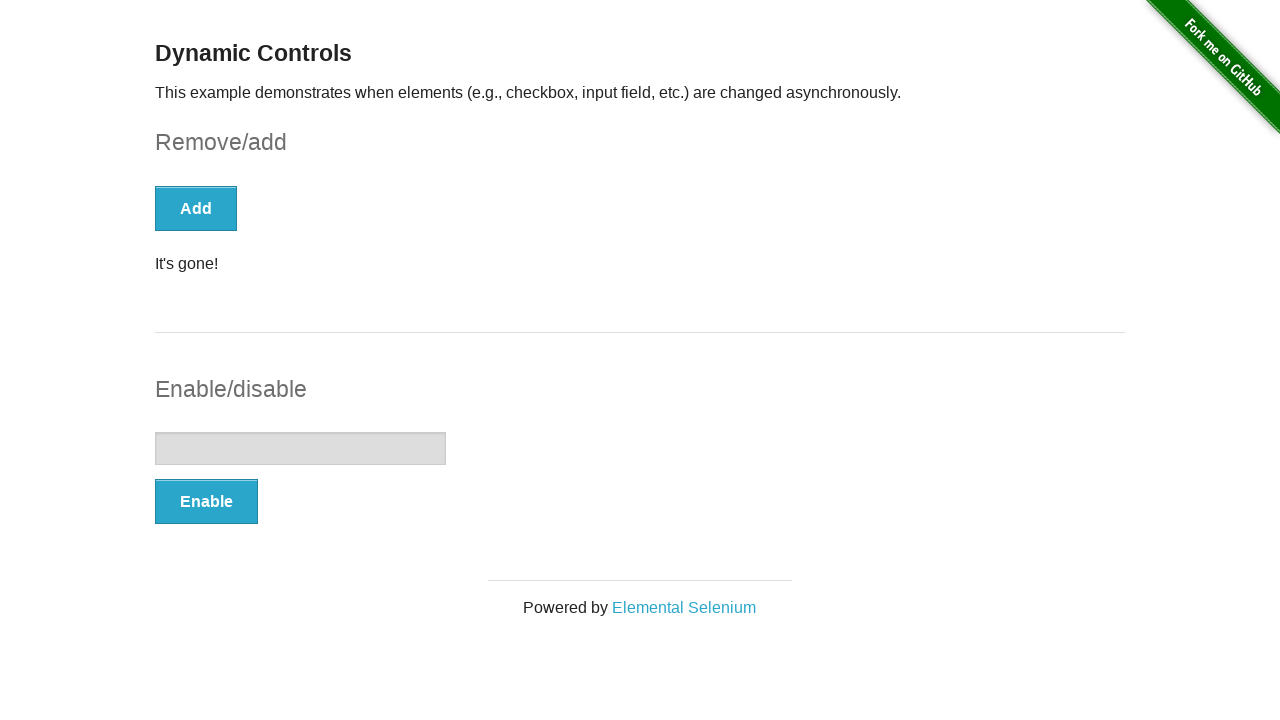

Verified 'It's gone!' message is visible
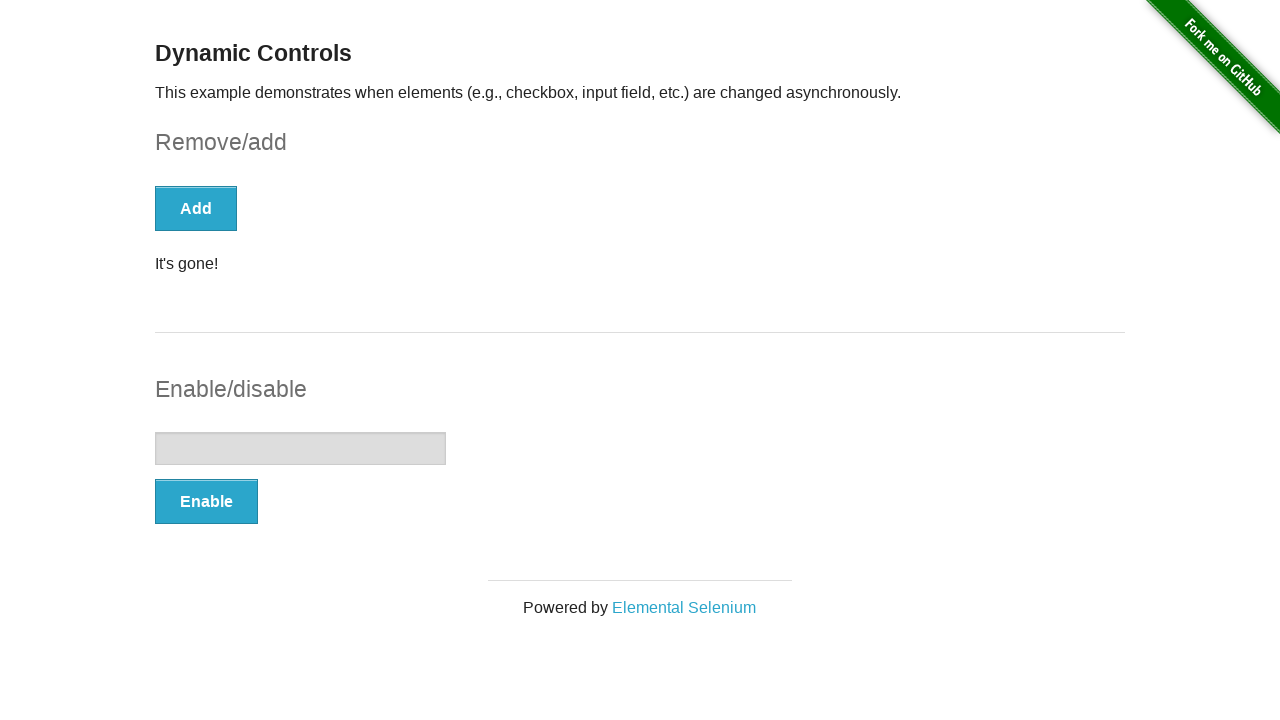

Clicked Add button at (196, 208) on xpath=//button[text()='Add']
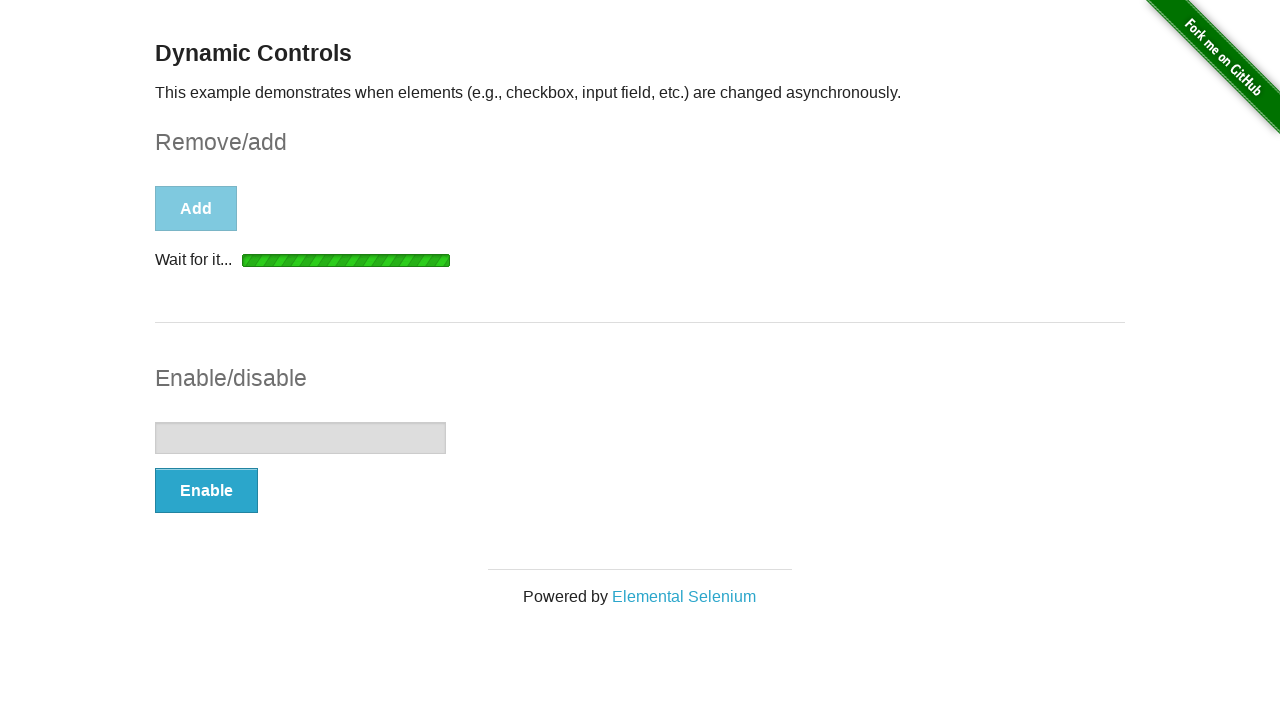

Waited for 'It's back!' message to appear
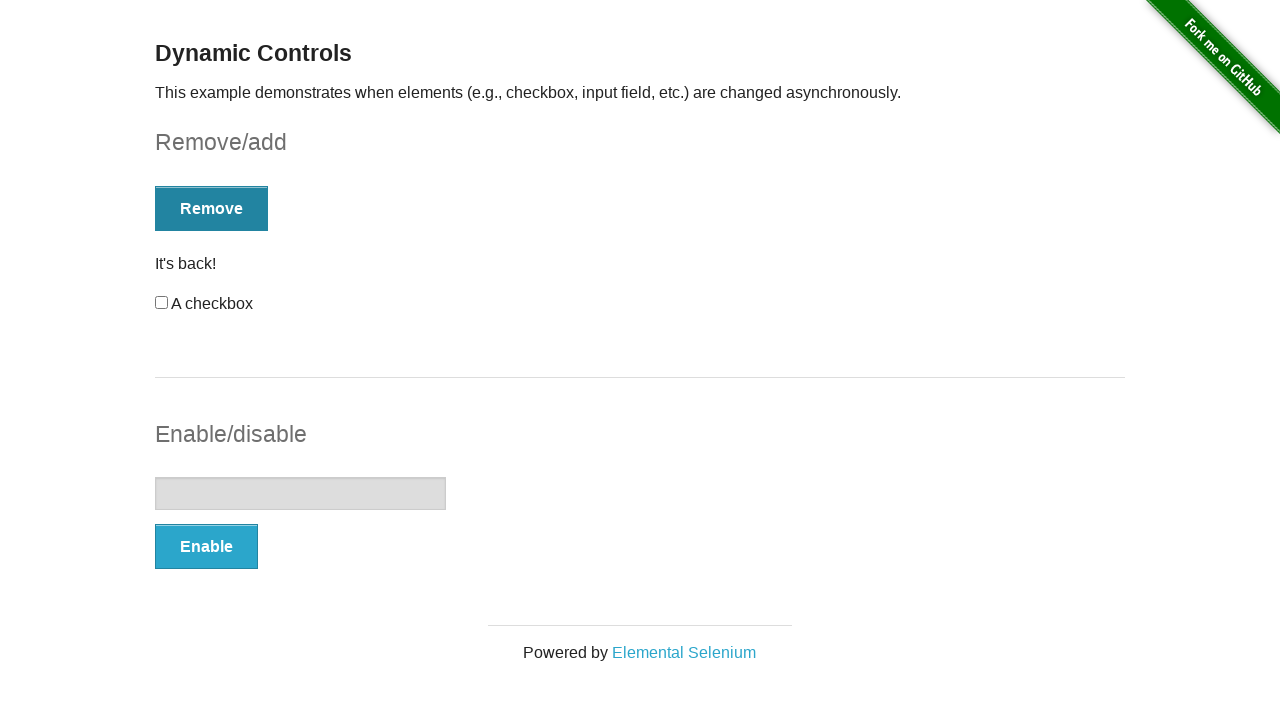

Located 'It's back!' element
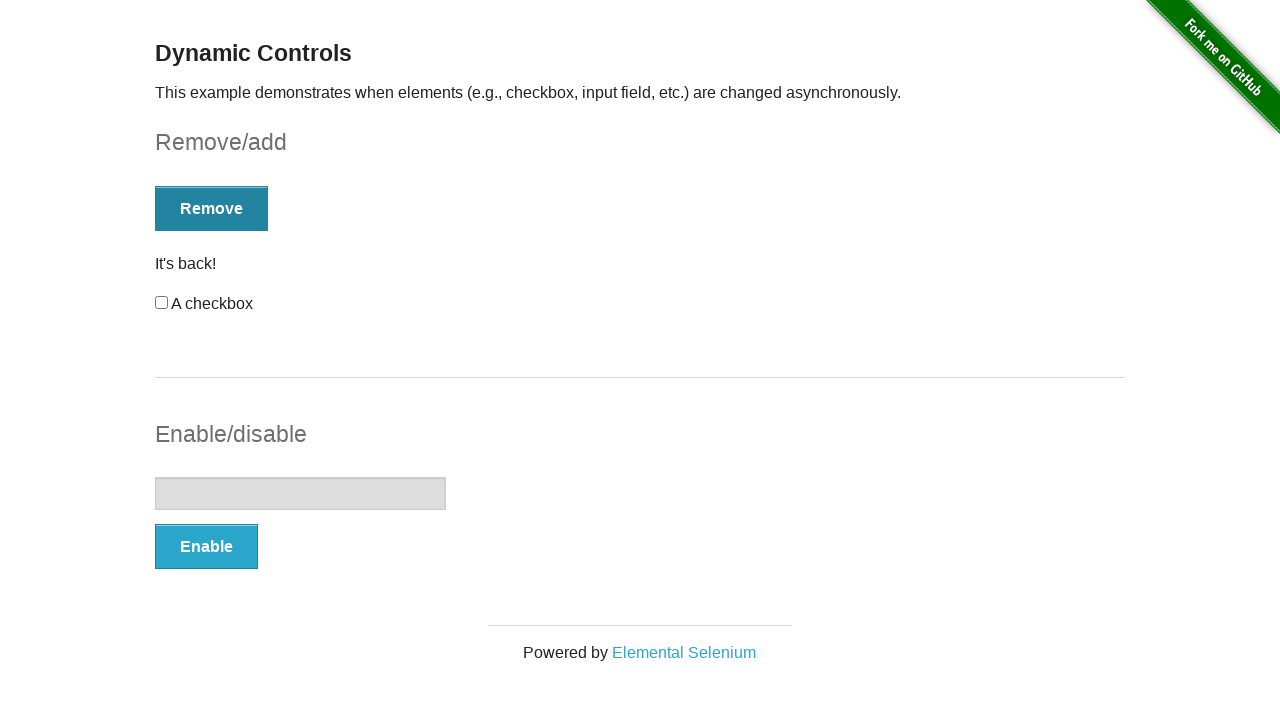

Verified 'It's back!' message is visible
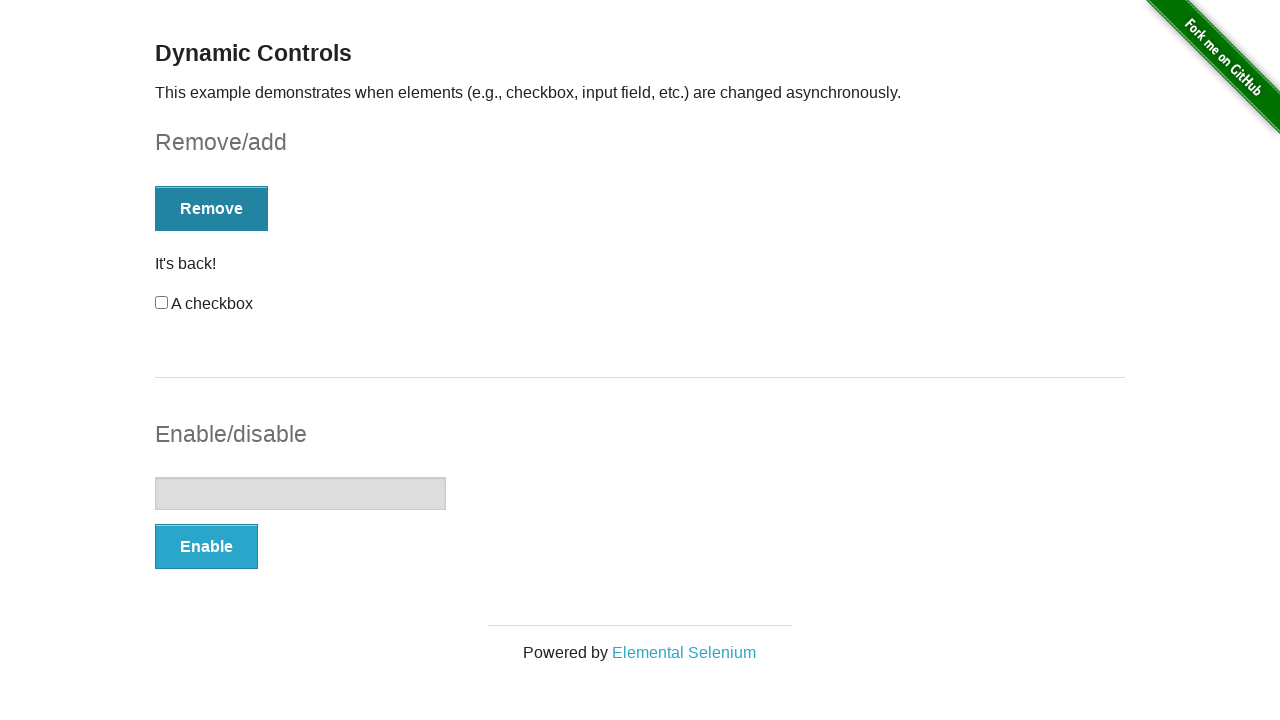

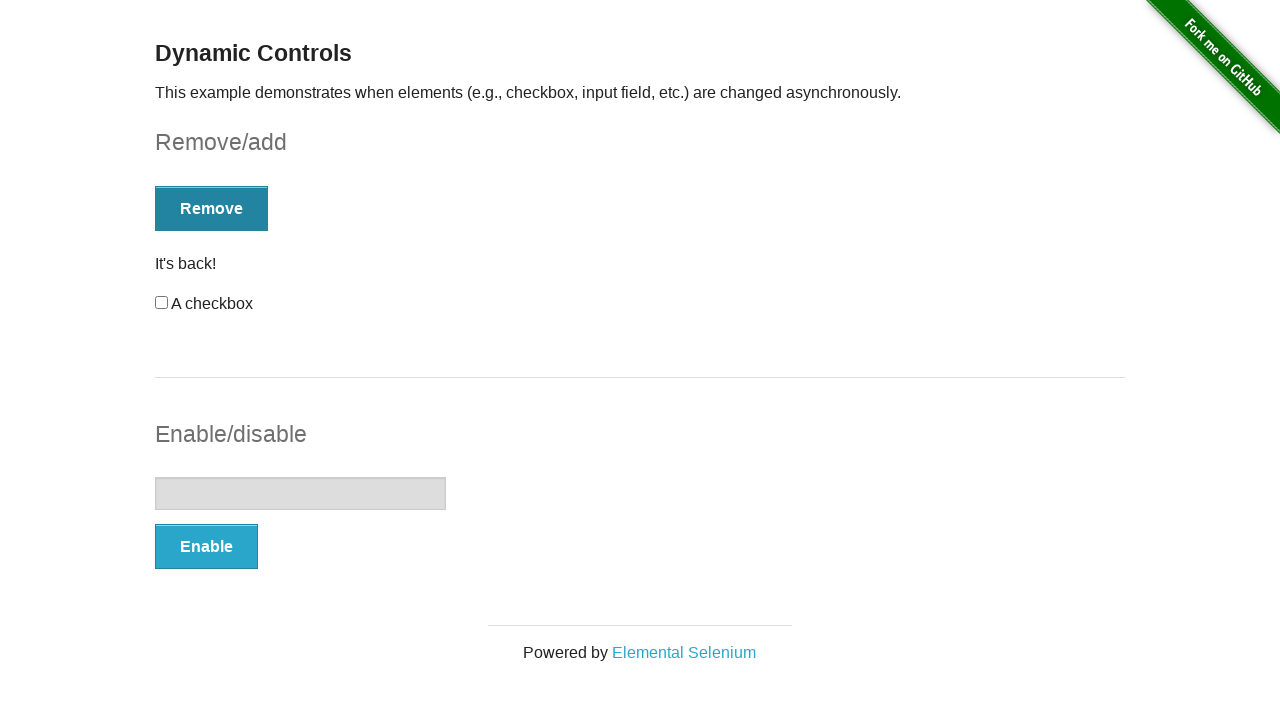